Tests various button properties and interactions including clicking a button to verify navigation, checking button position, color, and dimensions

Starting URL: https://www.leafground.com/button.xhtml

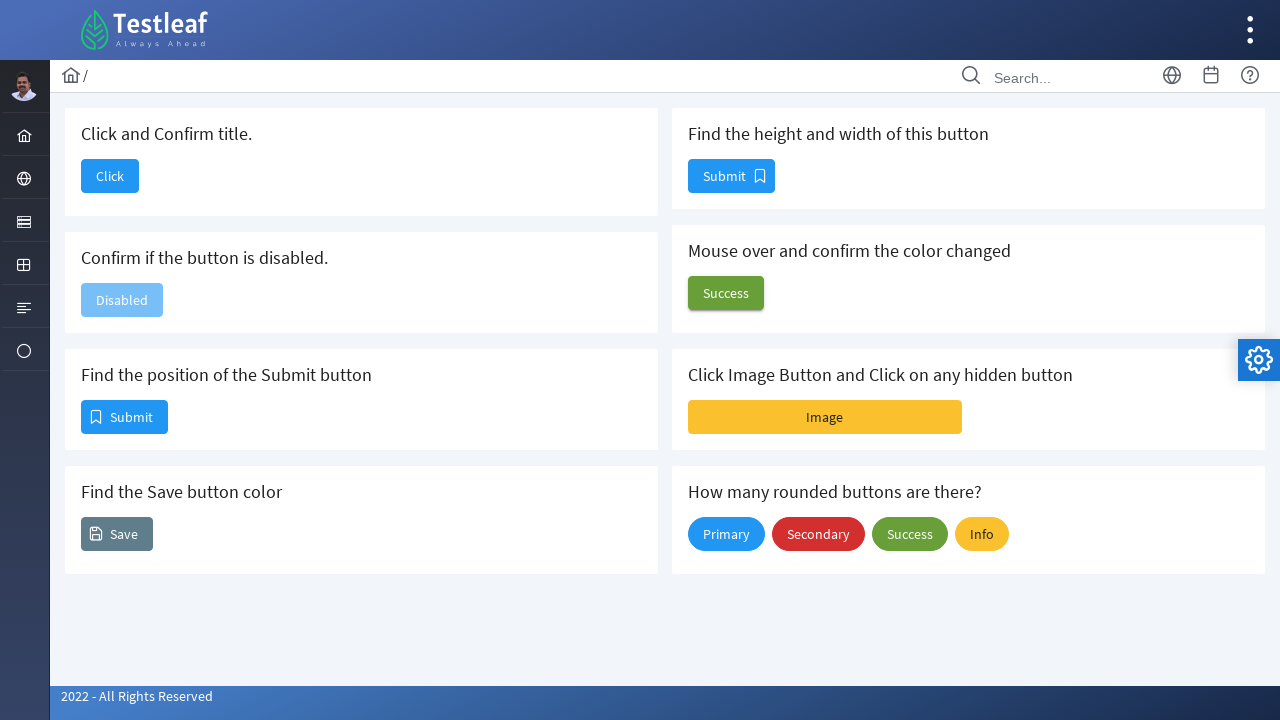

Clicked button to navigate to Dashboard page at (110, 176) on button#j_idt88\:j_idt90
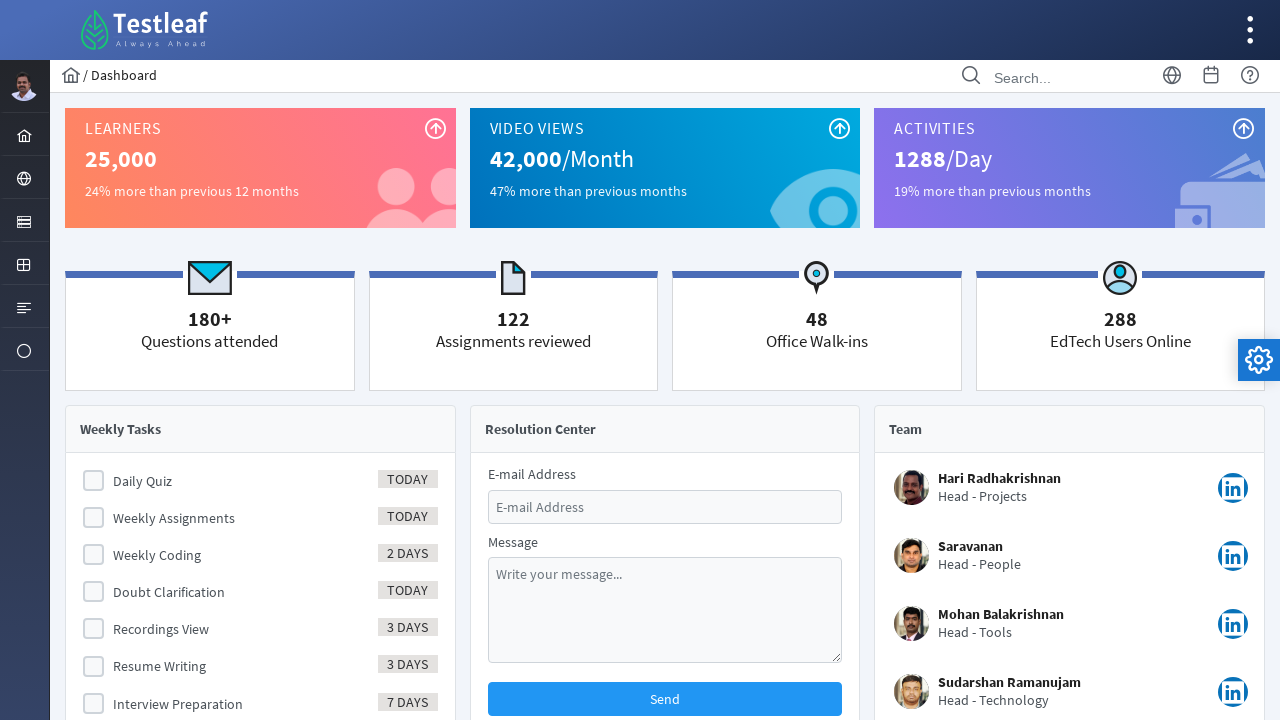

Waited for network idle state
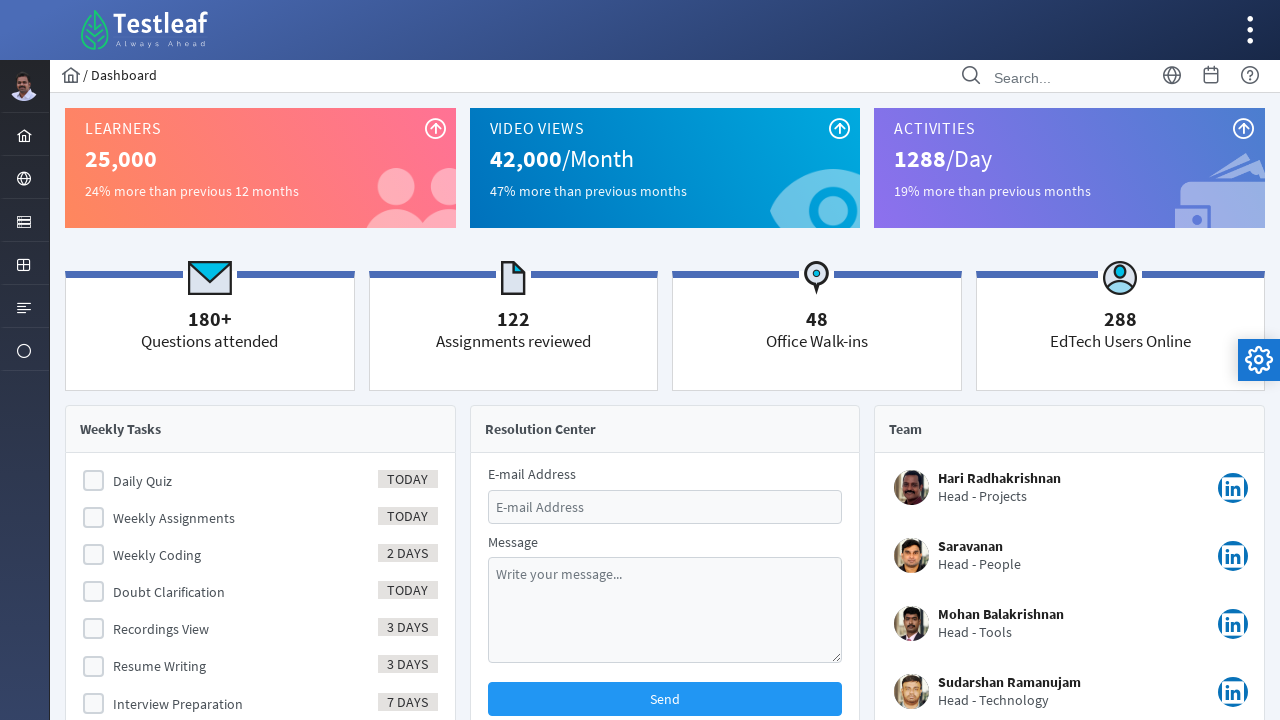

Verified page title is 'Dashboard'
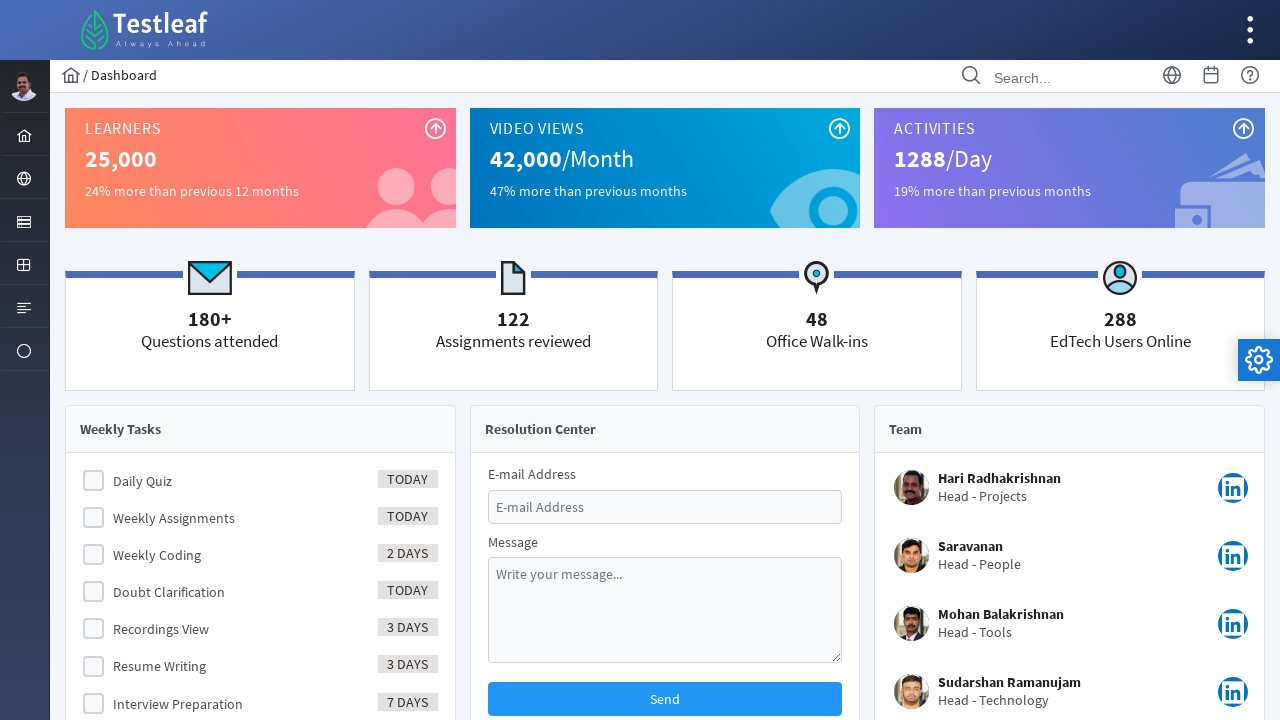

Navigated back to the buttons page
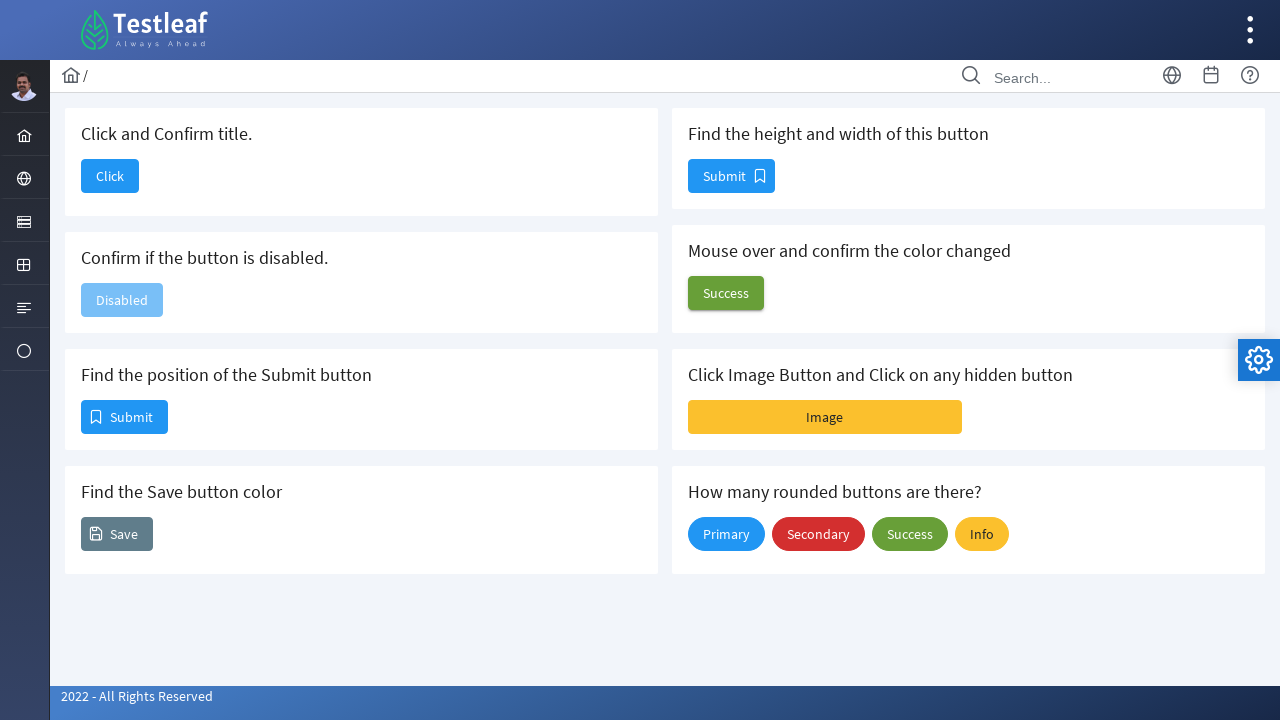

Retrieved bounding box of submit button
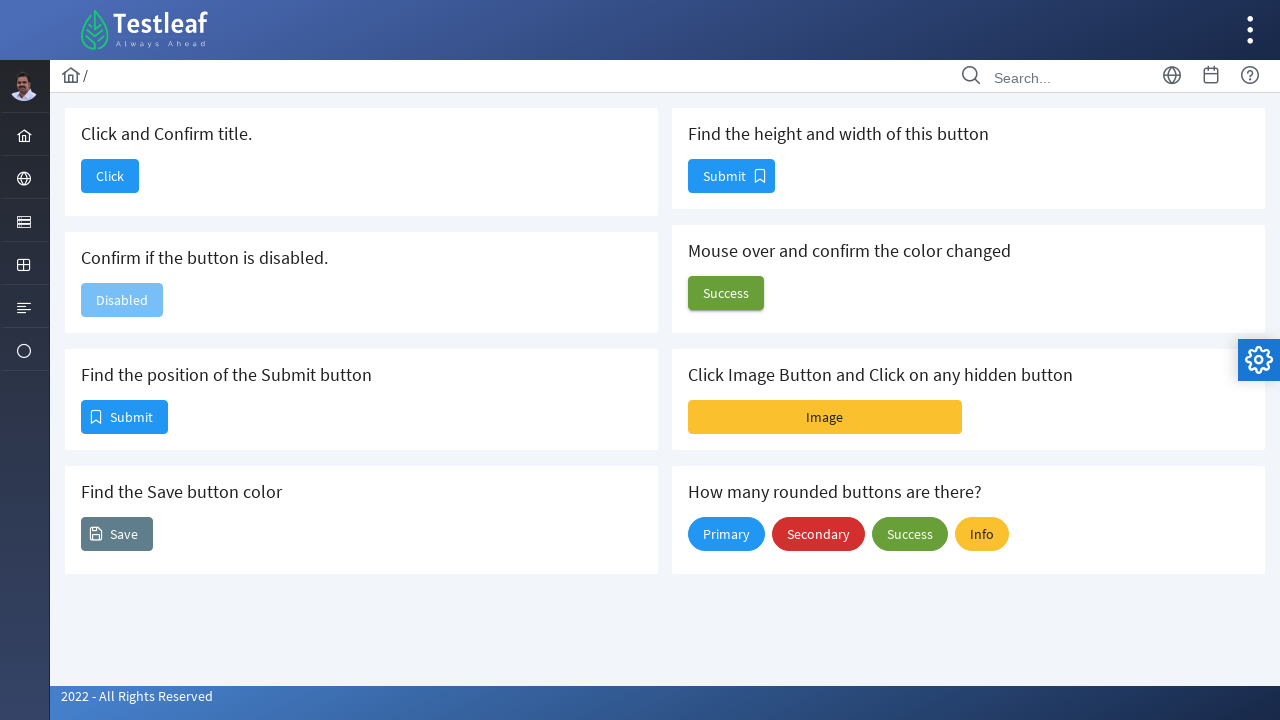

Logged submit button position - X: 81, Y: 400
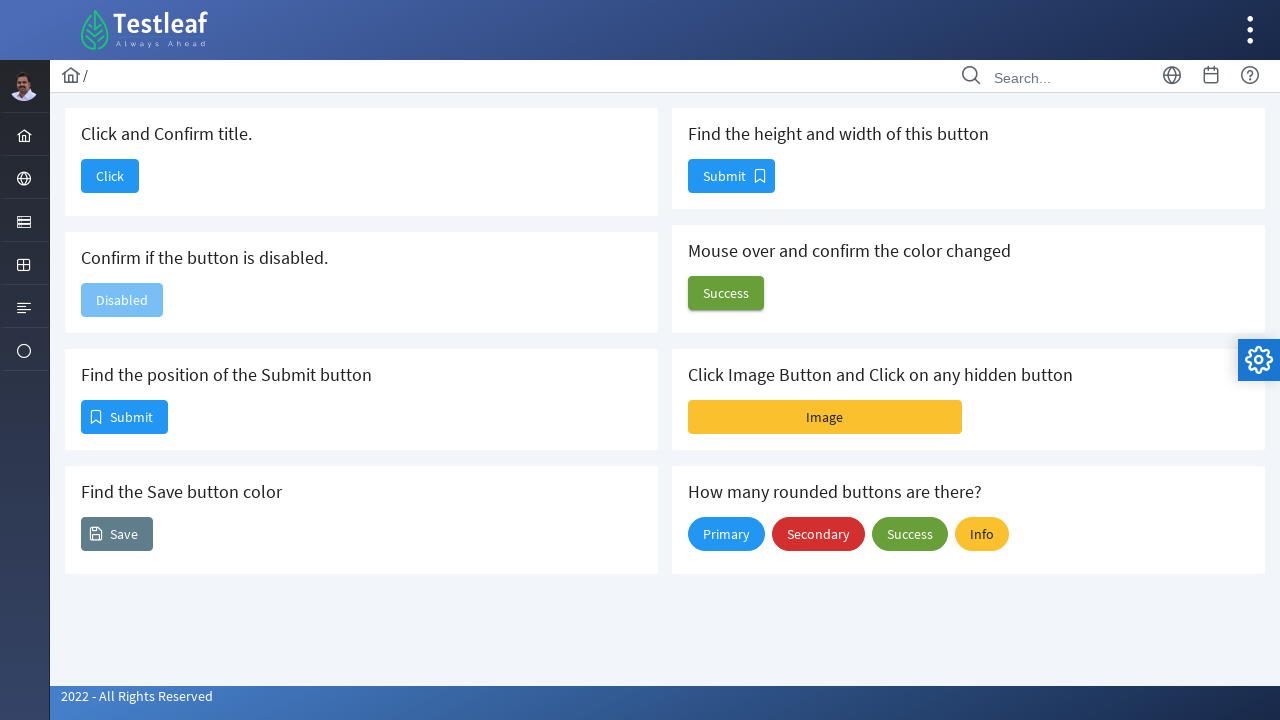

Retrieved computed background color of save button
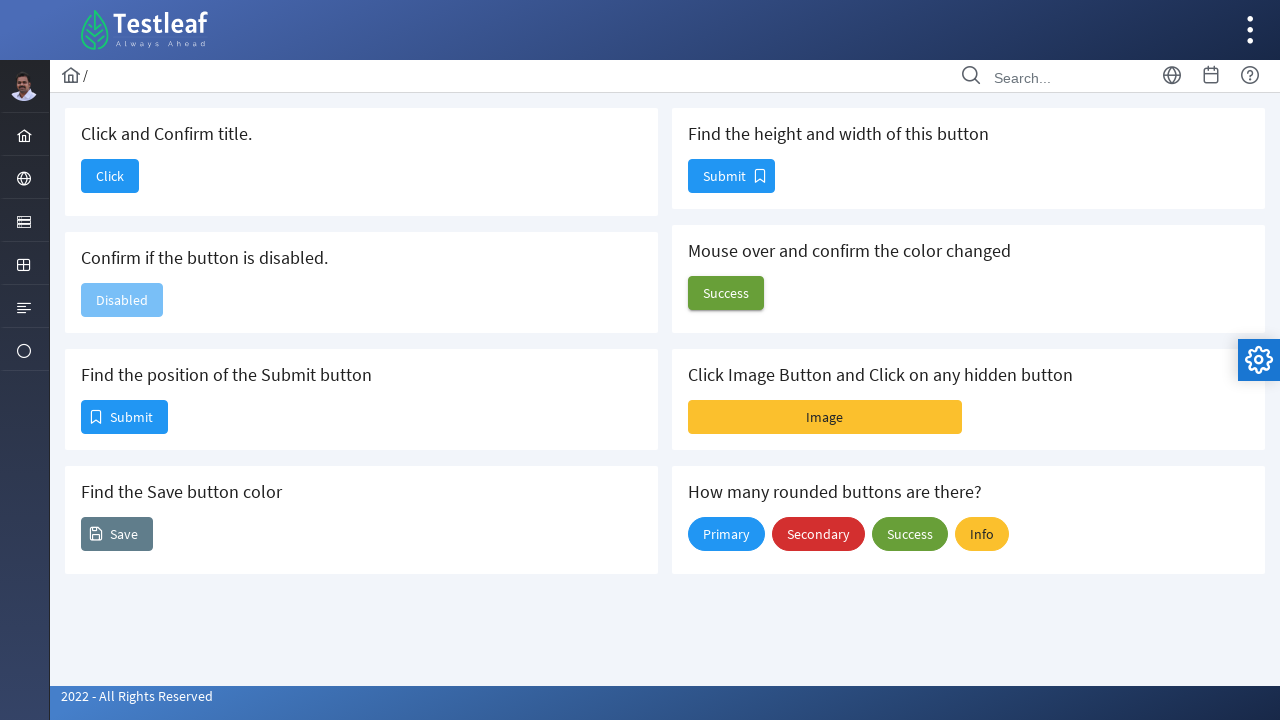

Logged save button color: rgb(96, 125, 139)
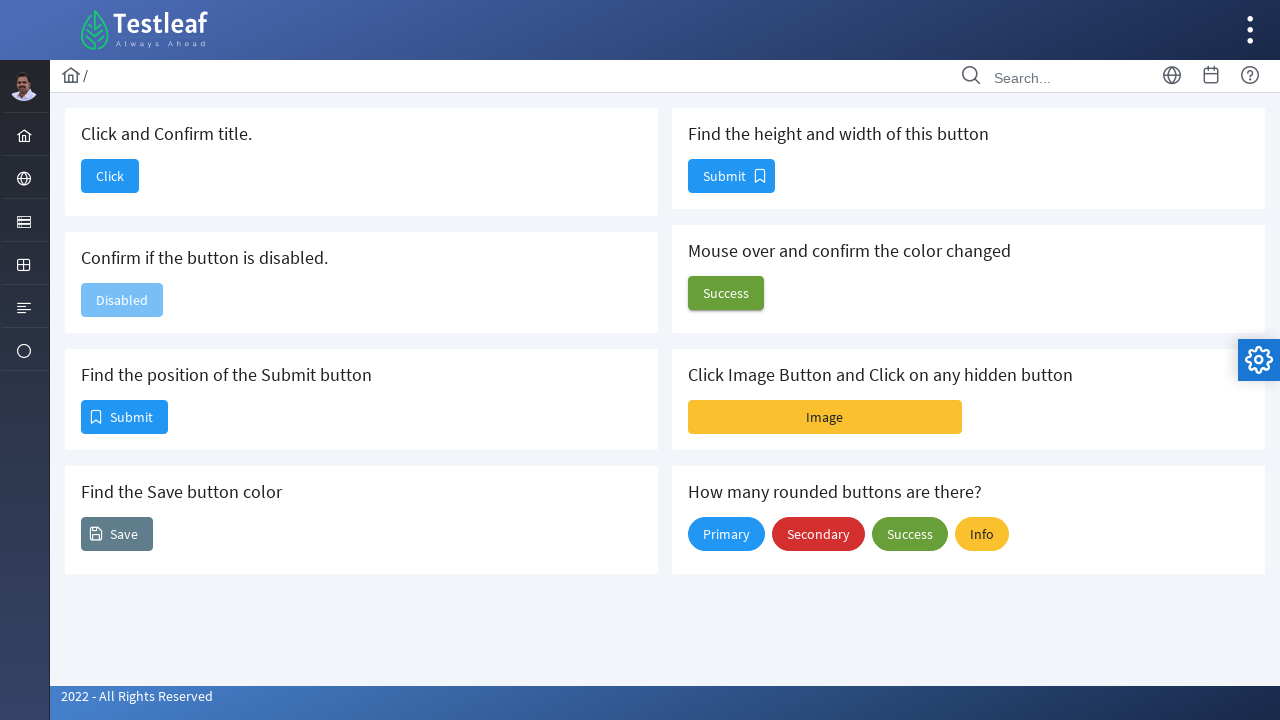

Retrieved bounding box of size button
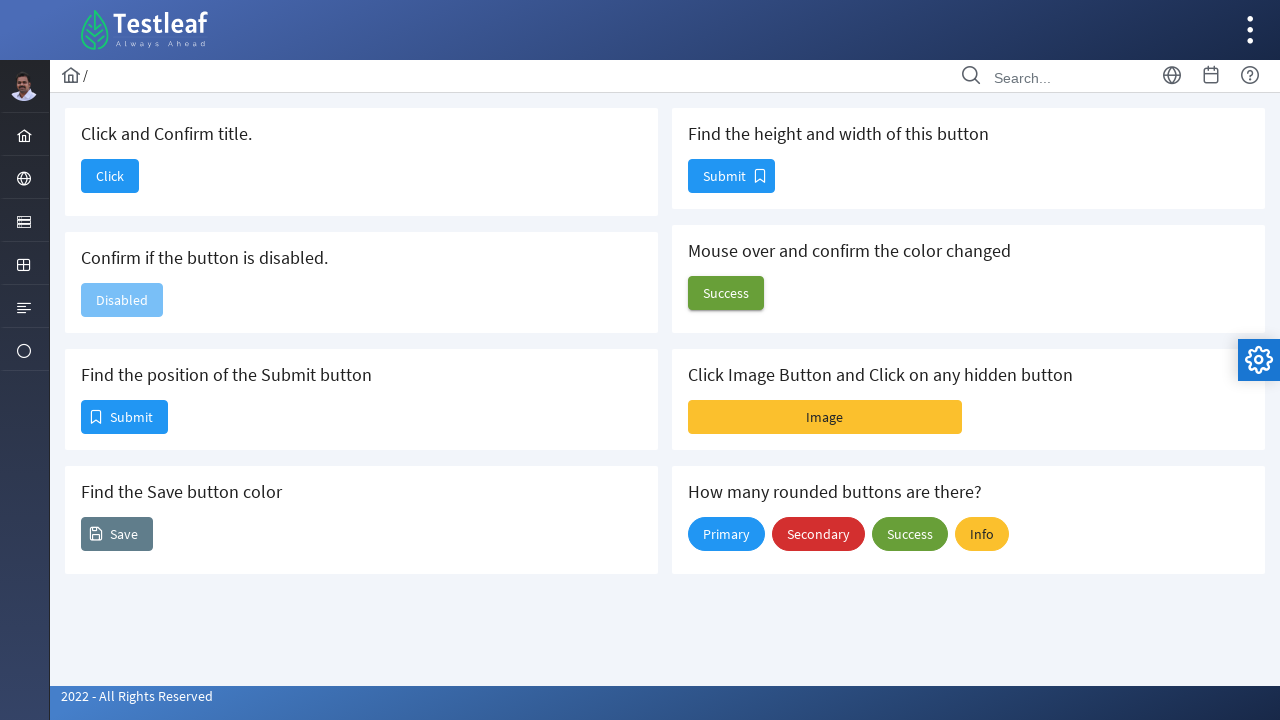

Logged button dimensions - Height: 34, Width: 87
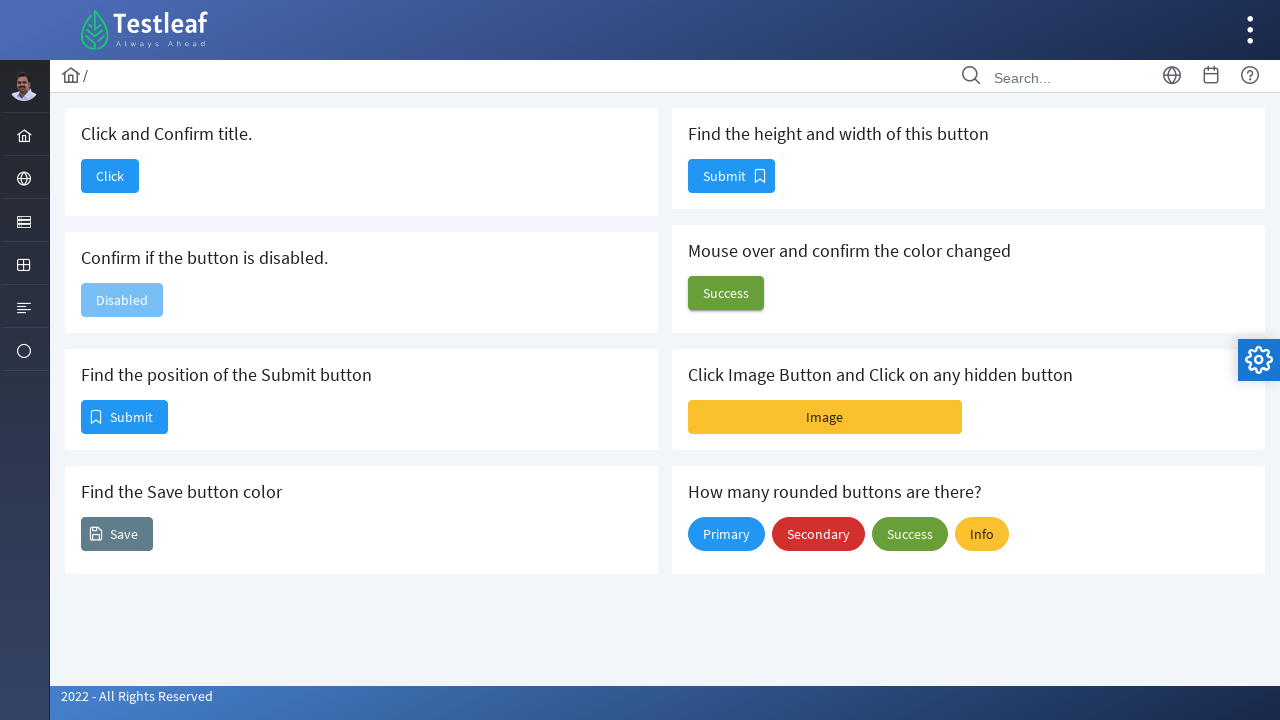

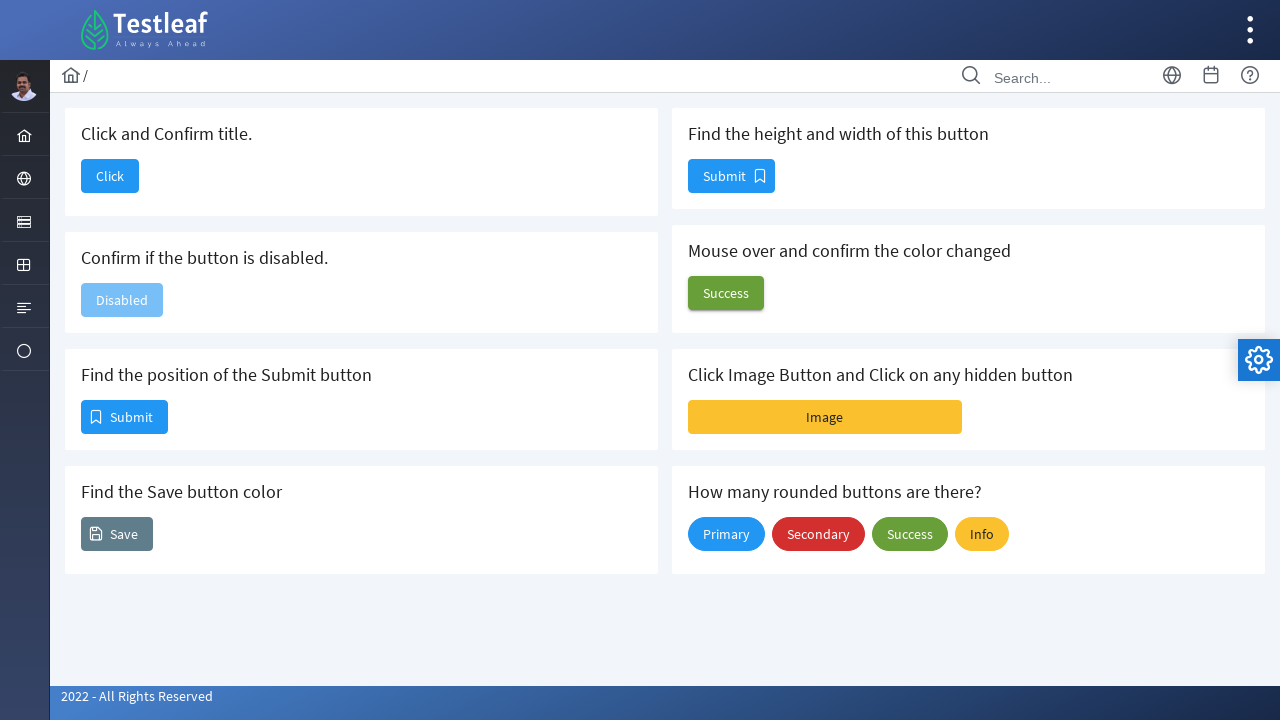